Tests that the login form displays "Password is required" error message when username is filled but password field is empty

Starting URL: https://www.saucedemo.com/

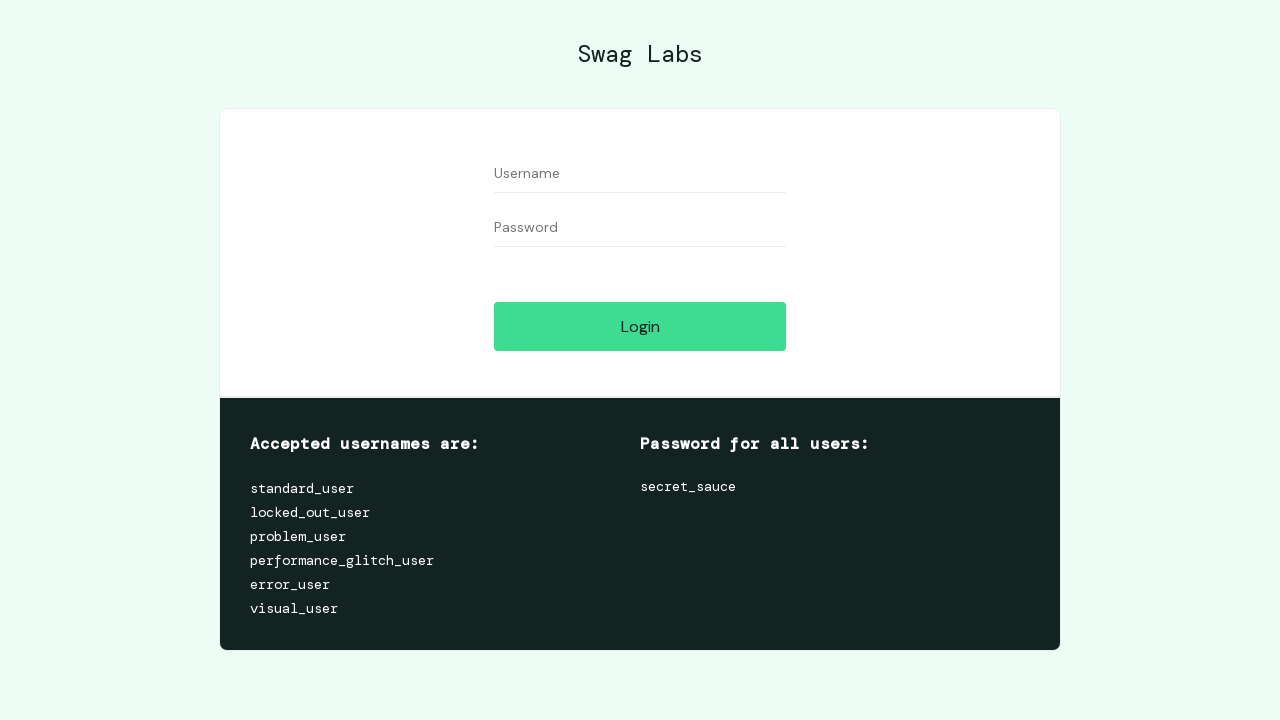

Filled username field with 'standard_user' on input[id='user-name']
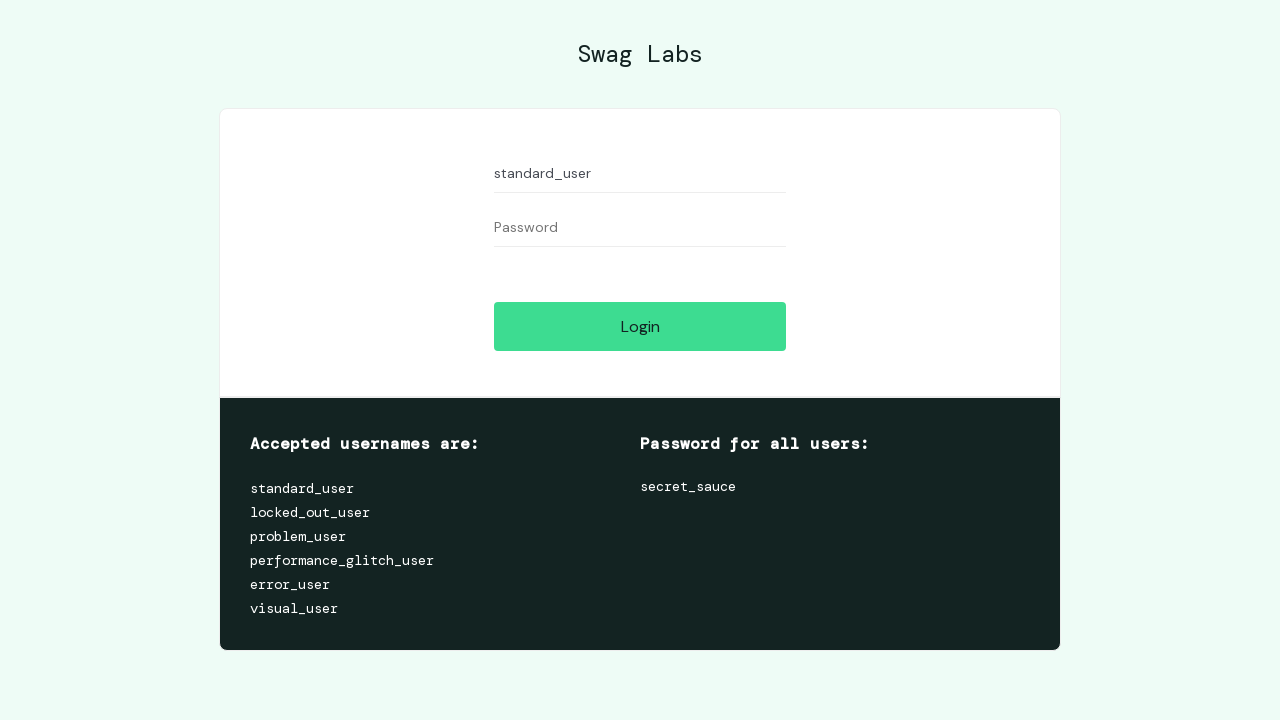

Filled password field with 'somepassword' on input[id='password']
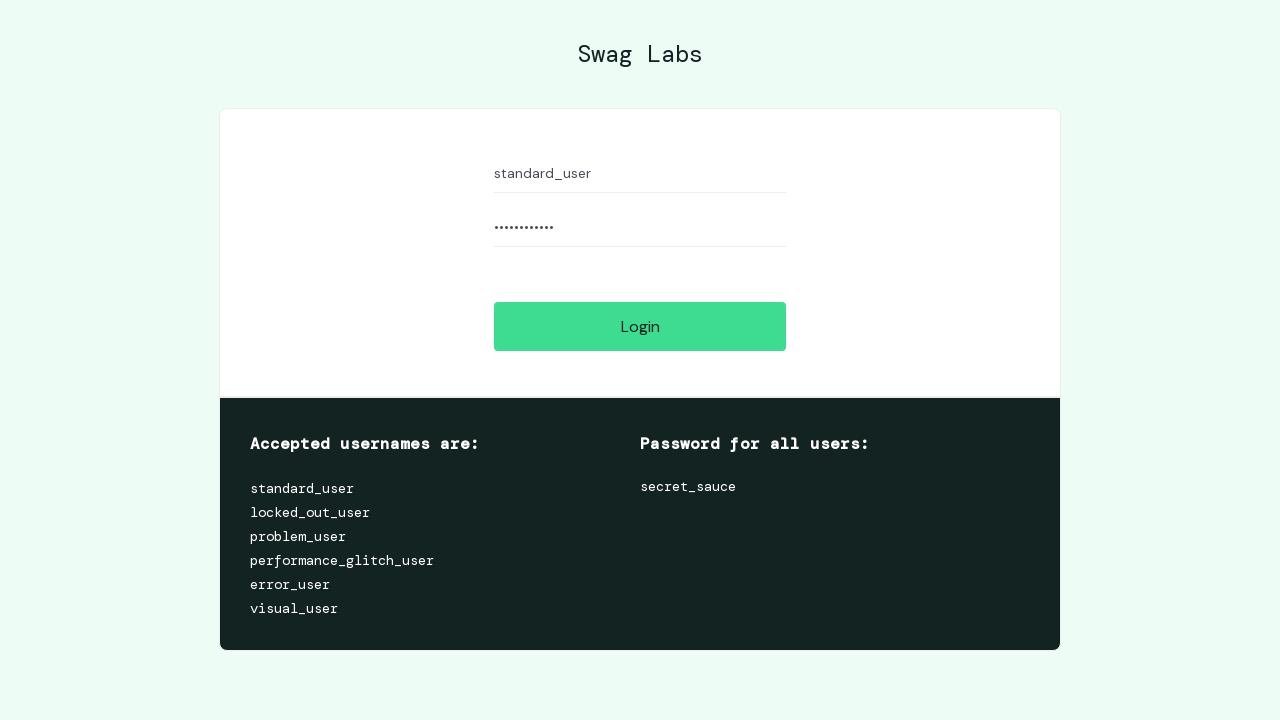

Cleared password field to leave it empty on input[id='password']
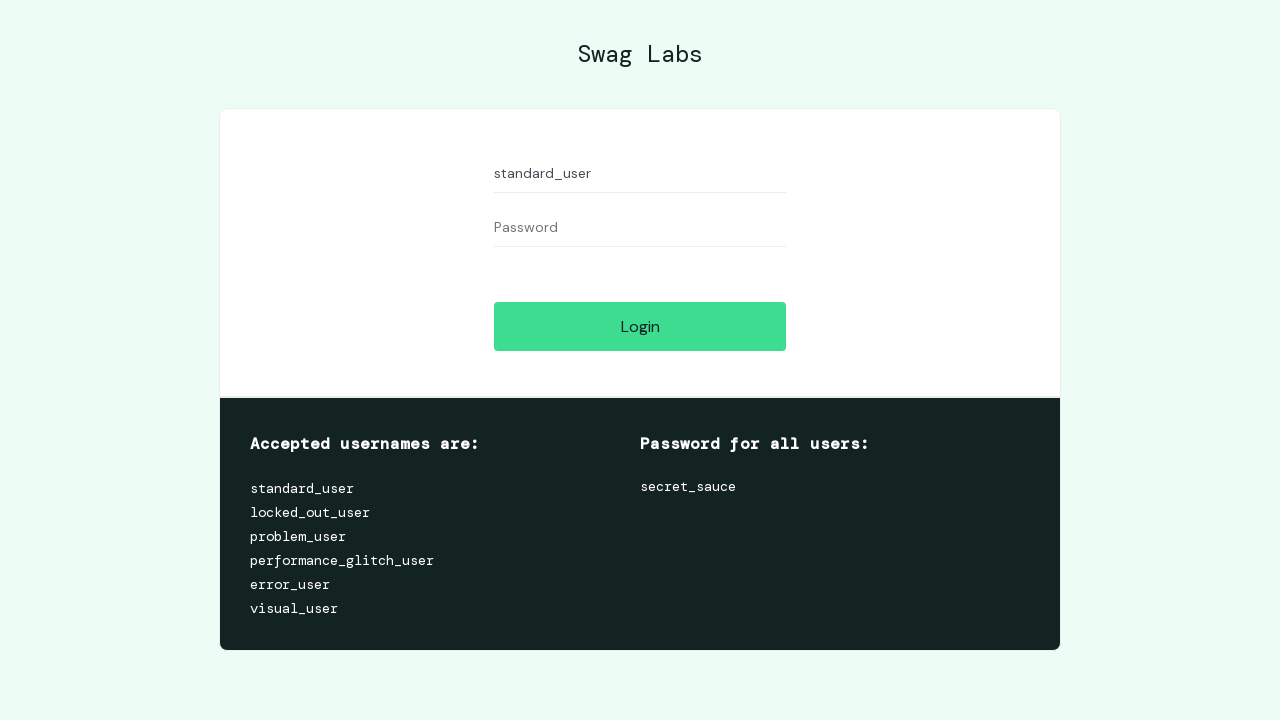

Clicked Login button with username filled and password empty at (640, 326) on input[id='login-button']
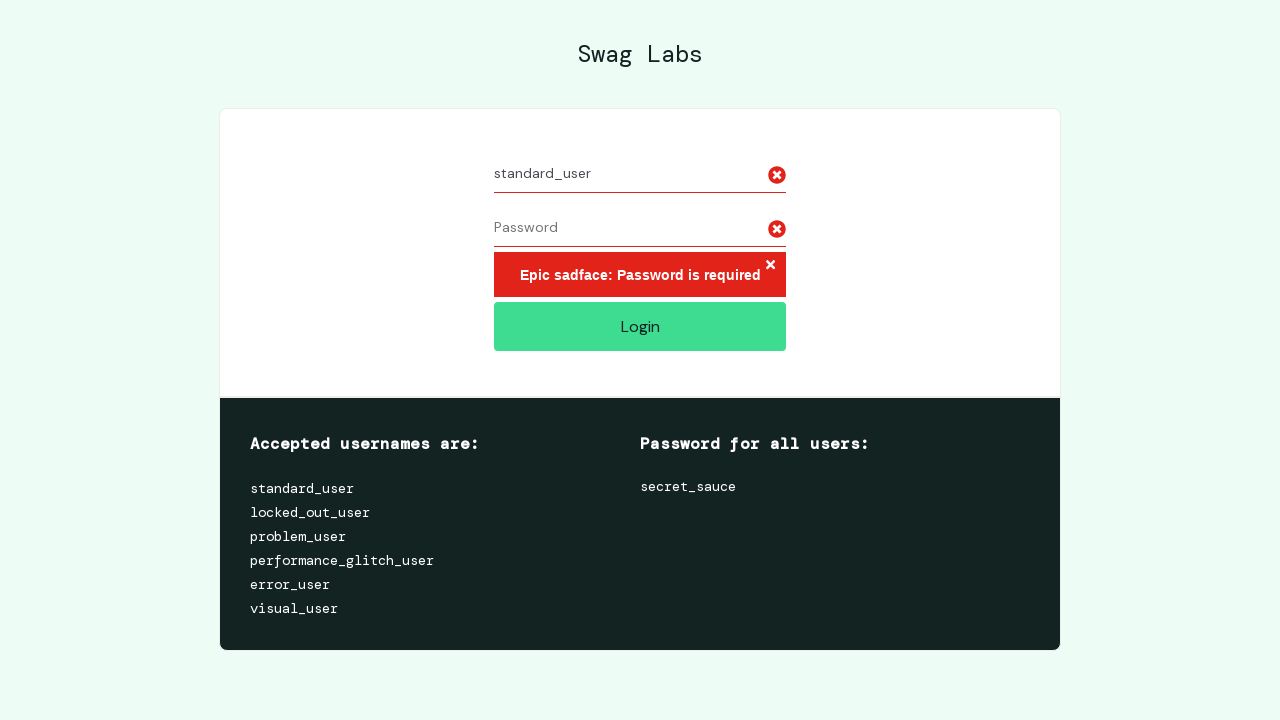

Error message element loaded
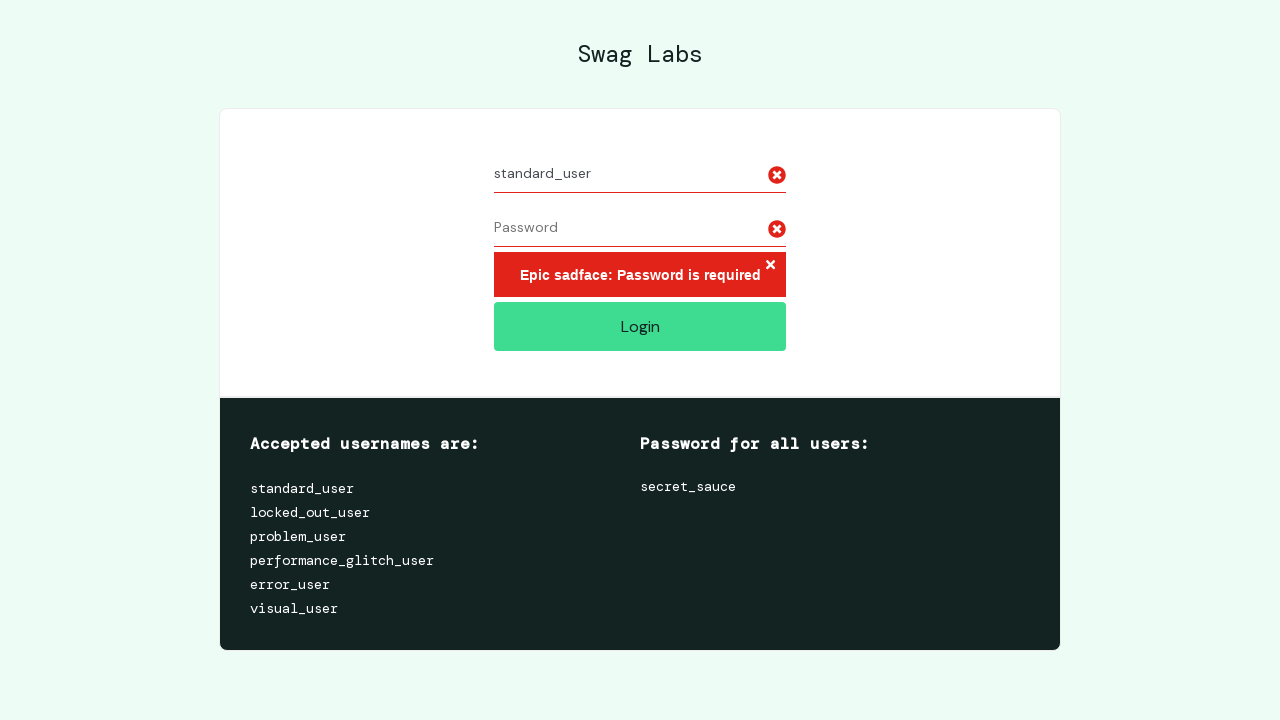

Located error message element
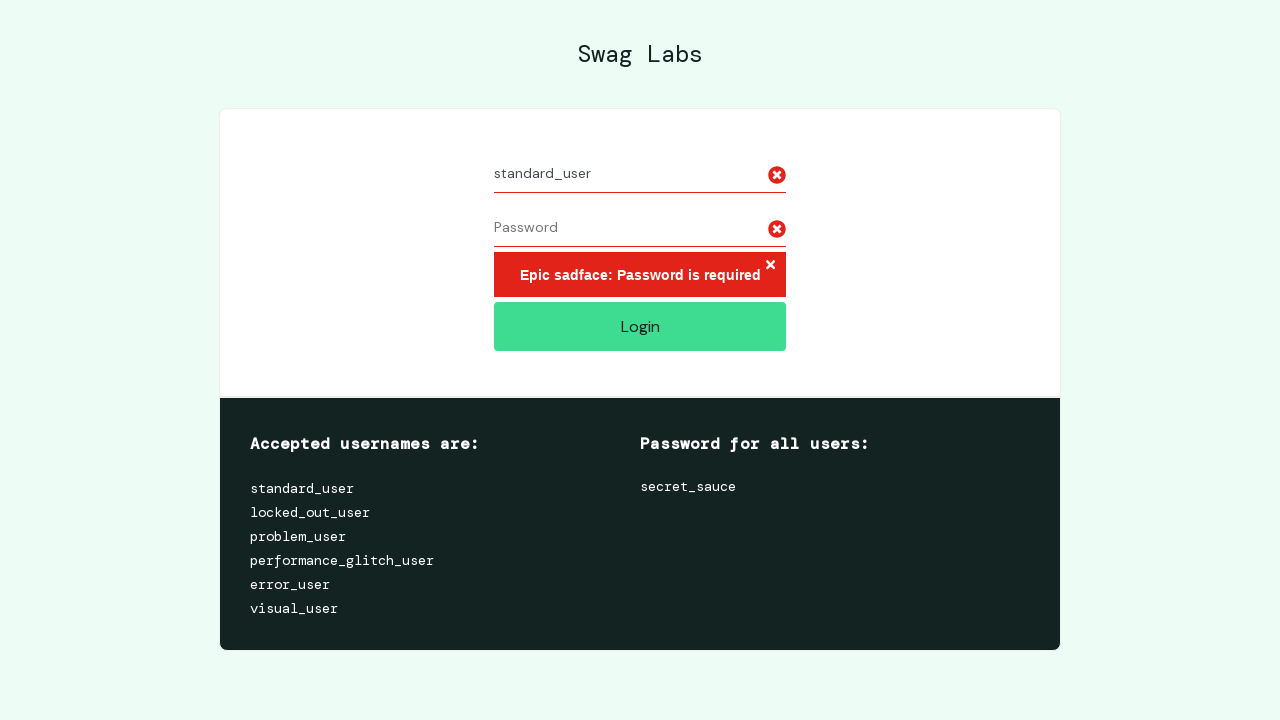

Verified 'Password is required' error message is displayed
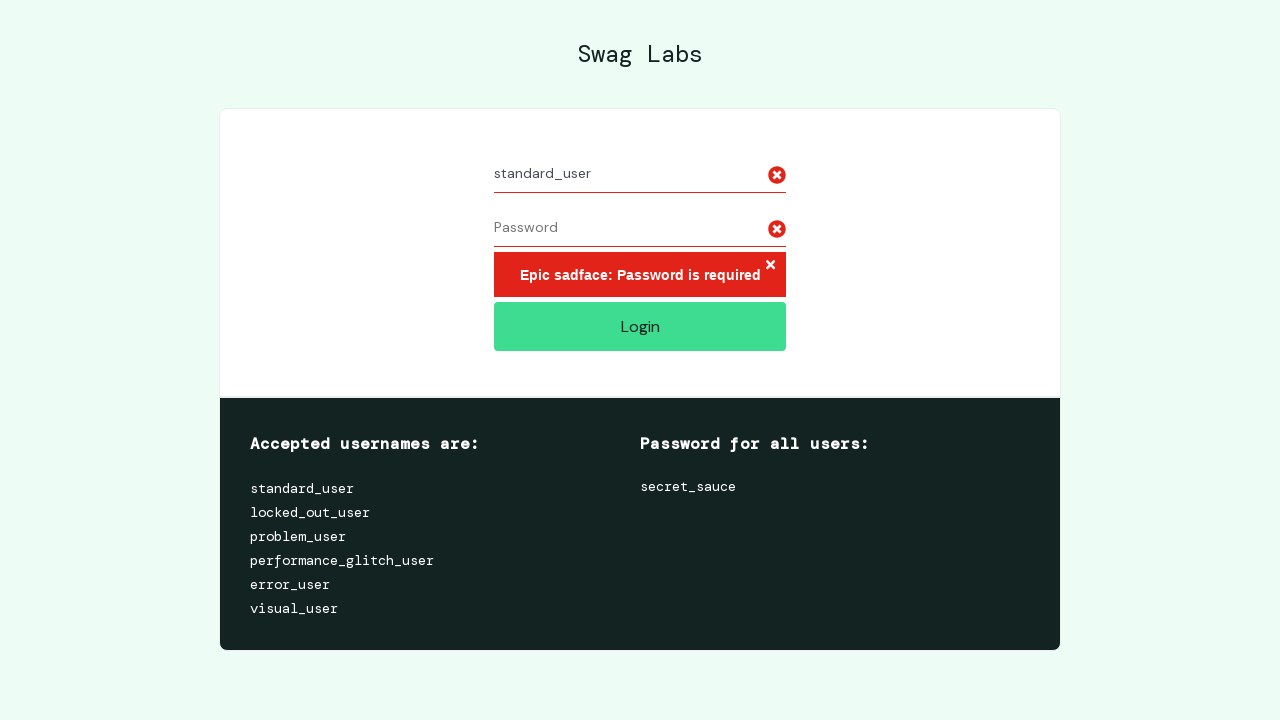

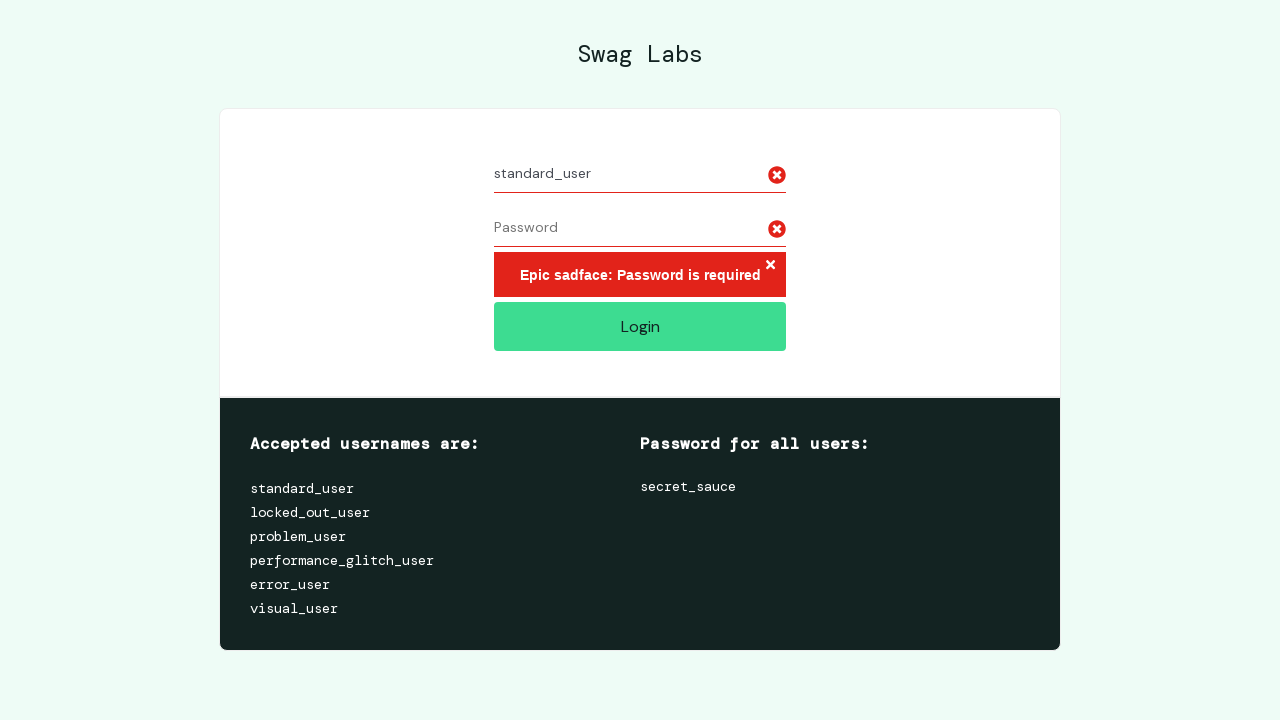